Tests the date picker by clicking on the date of birth input and selecting the 15th day of the current month.

Starting URL: https://demoqa.com/automation-practice-form

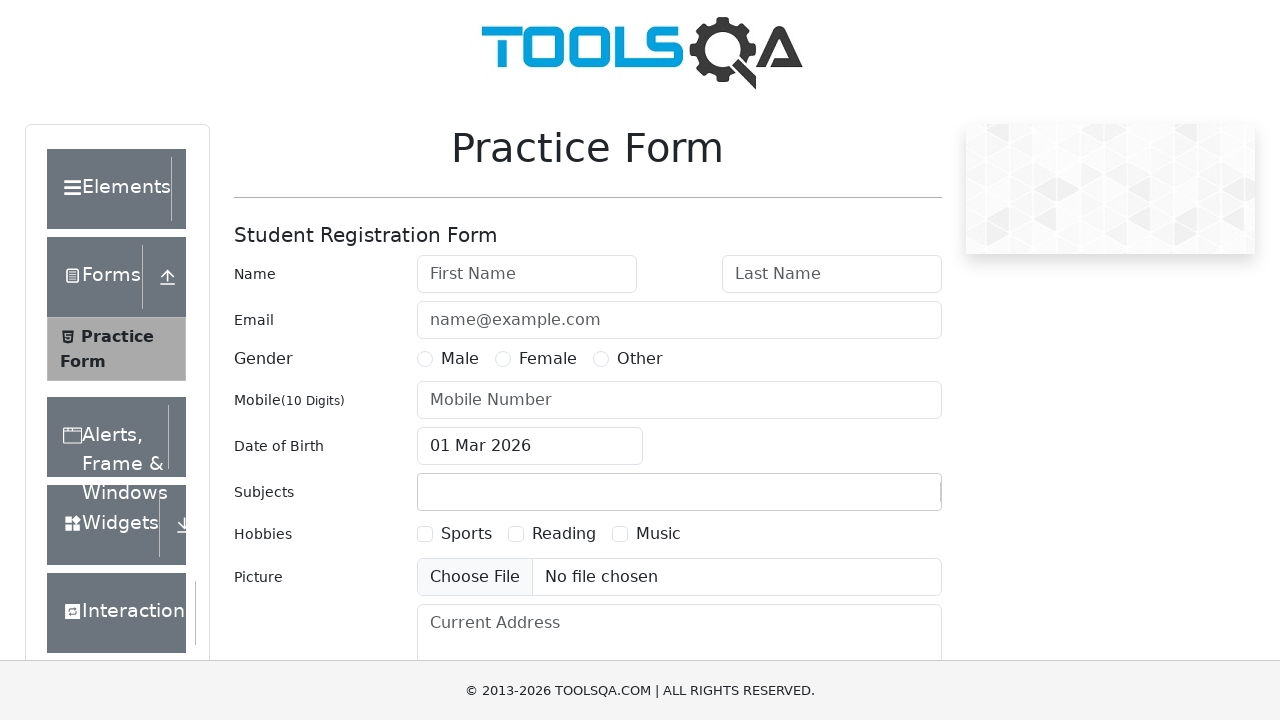

Clicked on date of birth input to open calendar at (530, 446) on #dateOfBirthInput
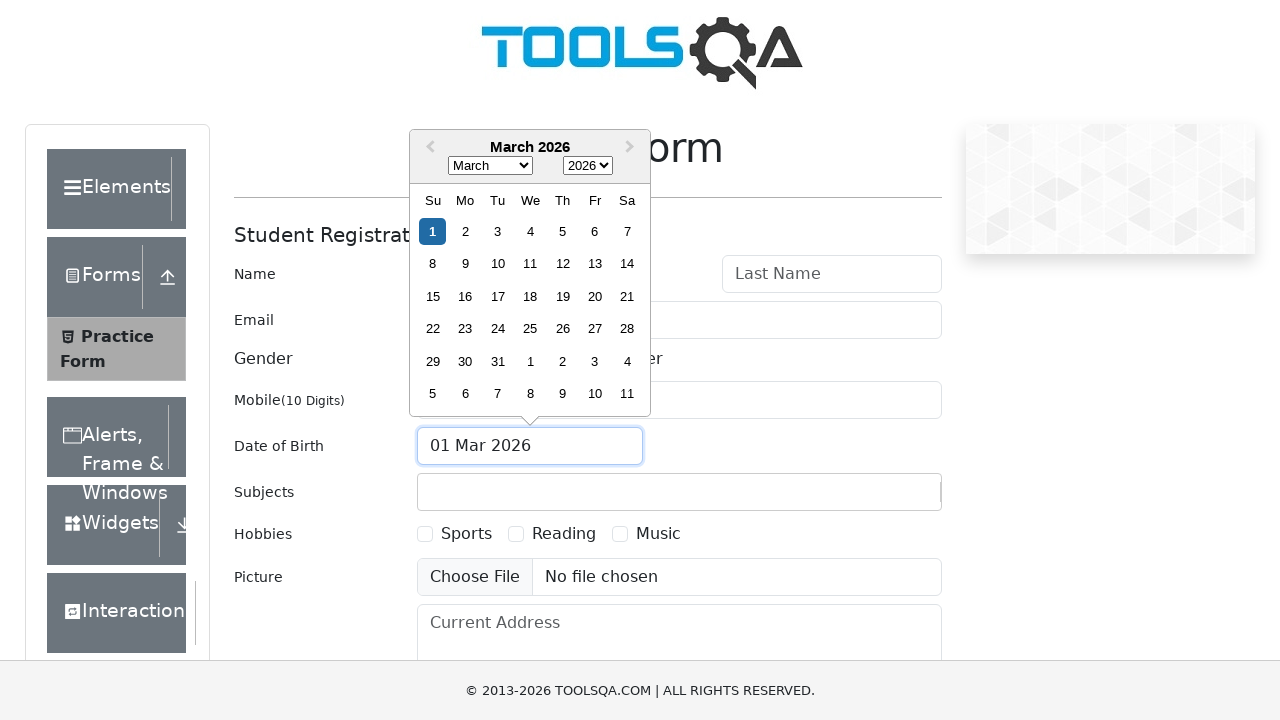

Selected the 15th day of the current month from the date picker at (433, 296) on .react-datepicker__day--015:not(.react-datepicker__day--outside-month)
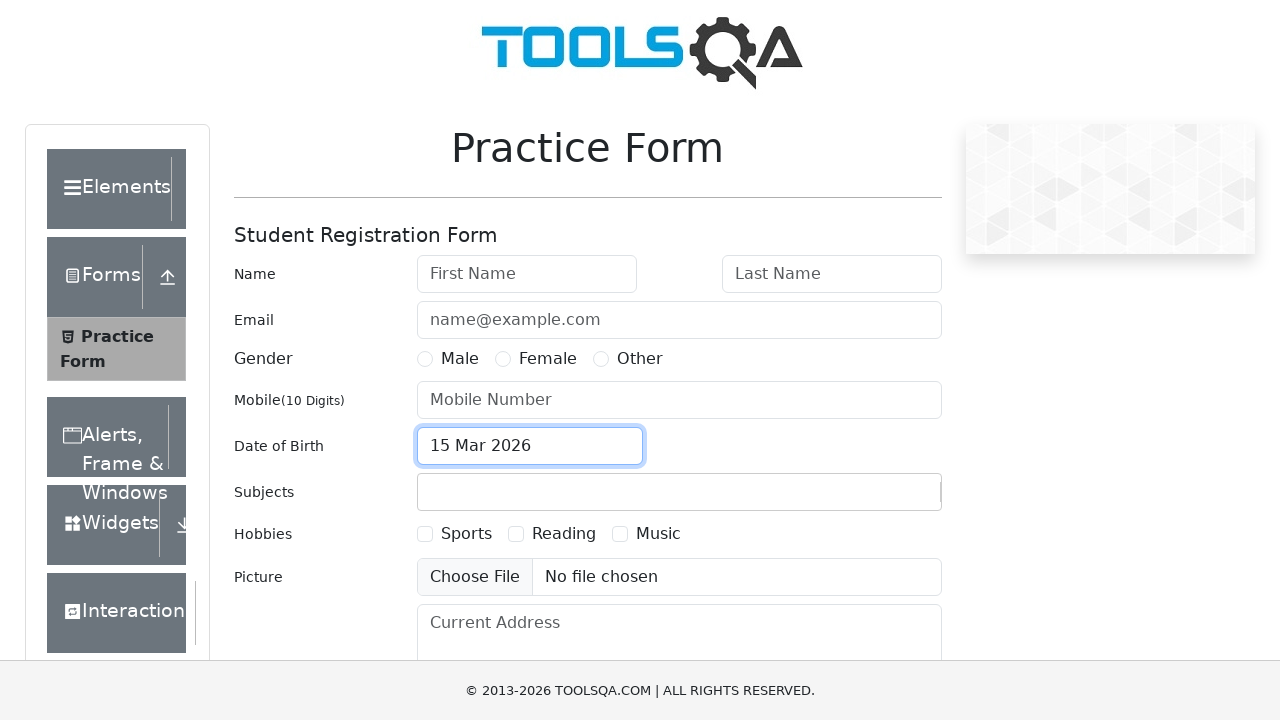

Confirmed date picker calendar closed and date was applied
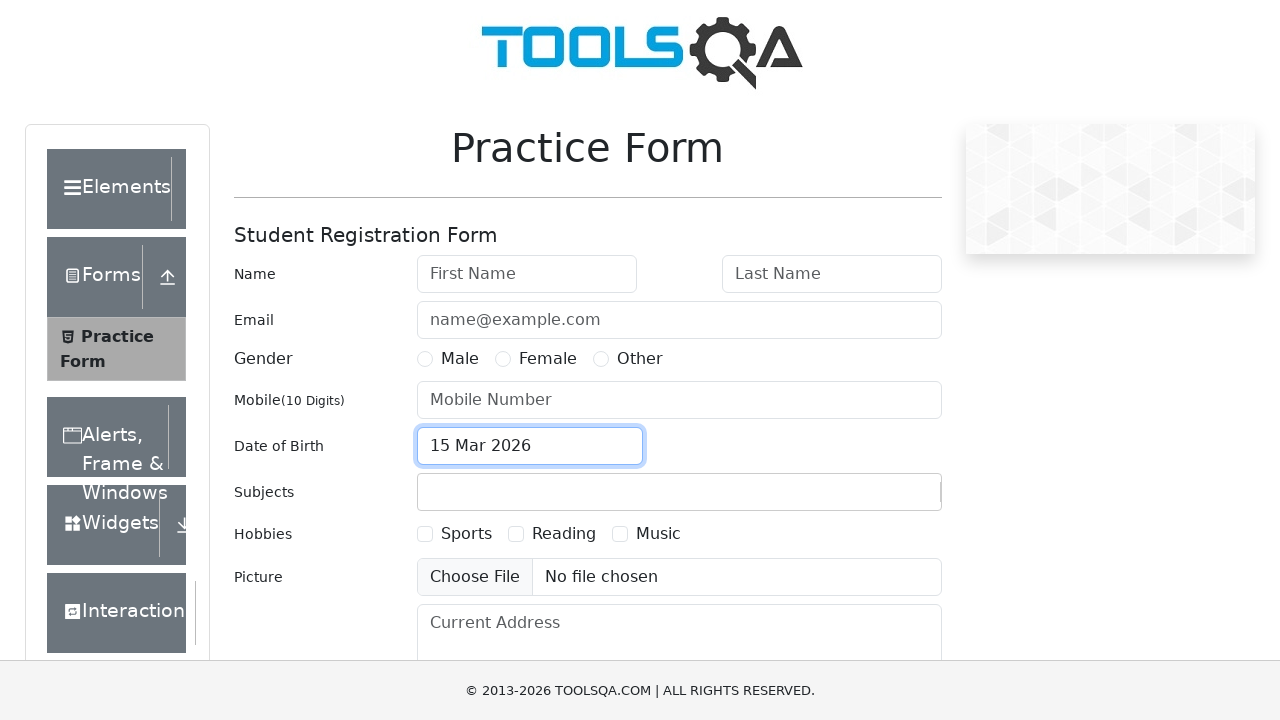

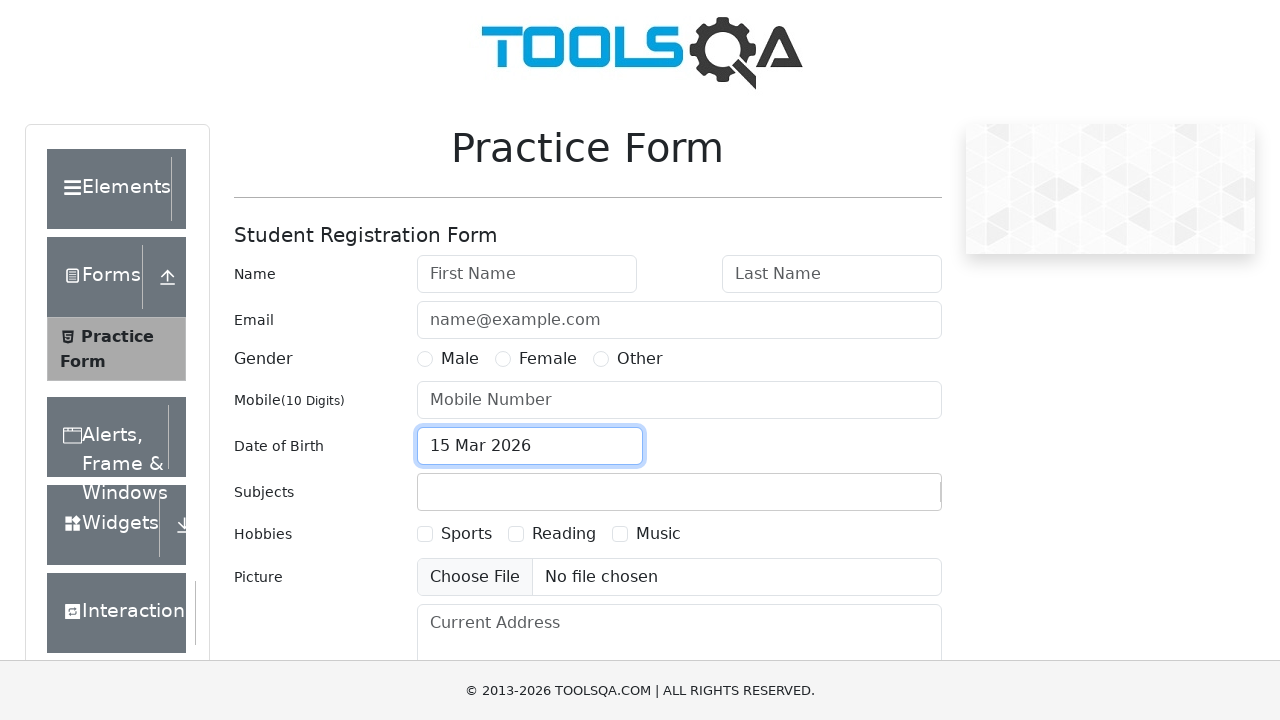